Tests navigation from the LMS homepage to the All Courses page by clicking the All Courses link and verifying the page loads correctly

Starting URL: https://alchemy.hguy.co/lms

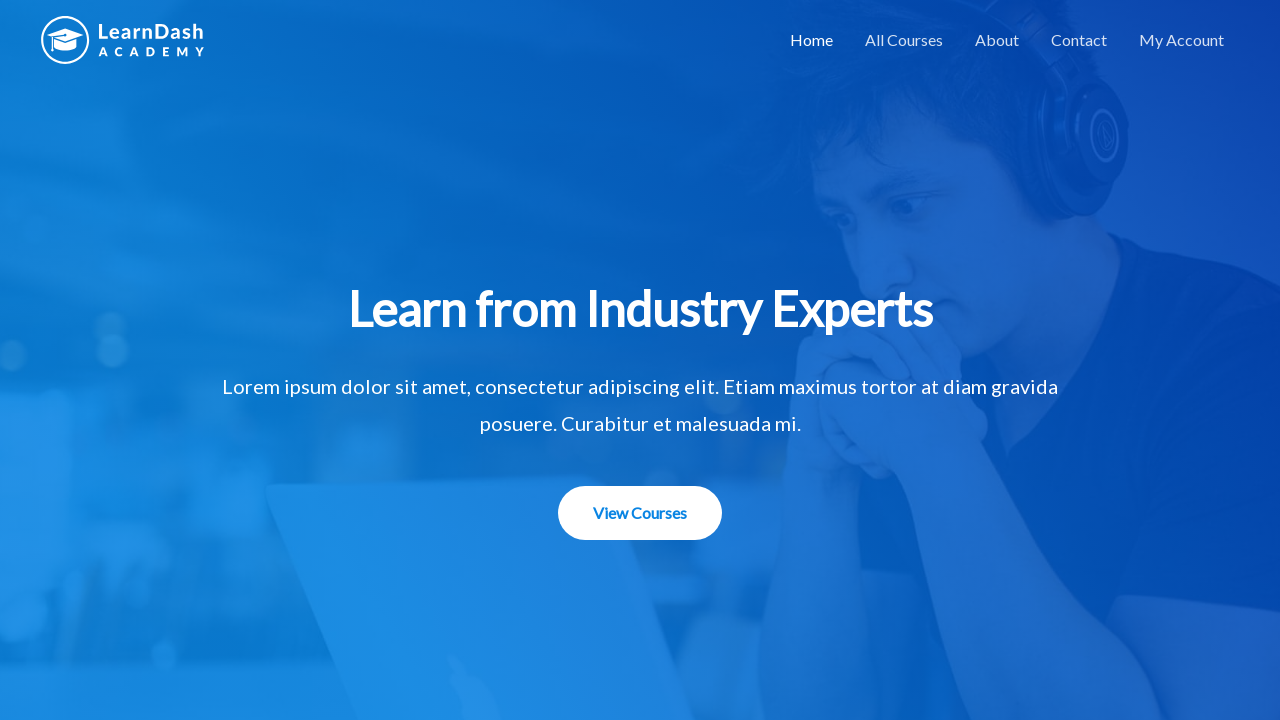

LMS homepage loaded and DOM content ready
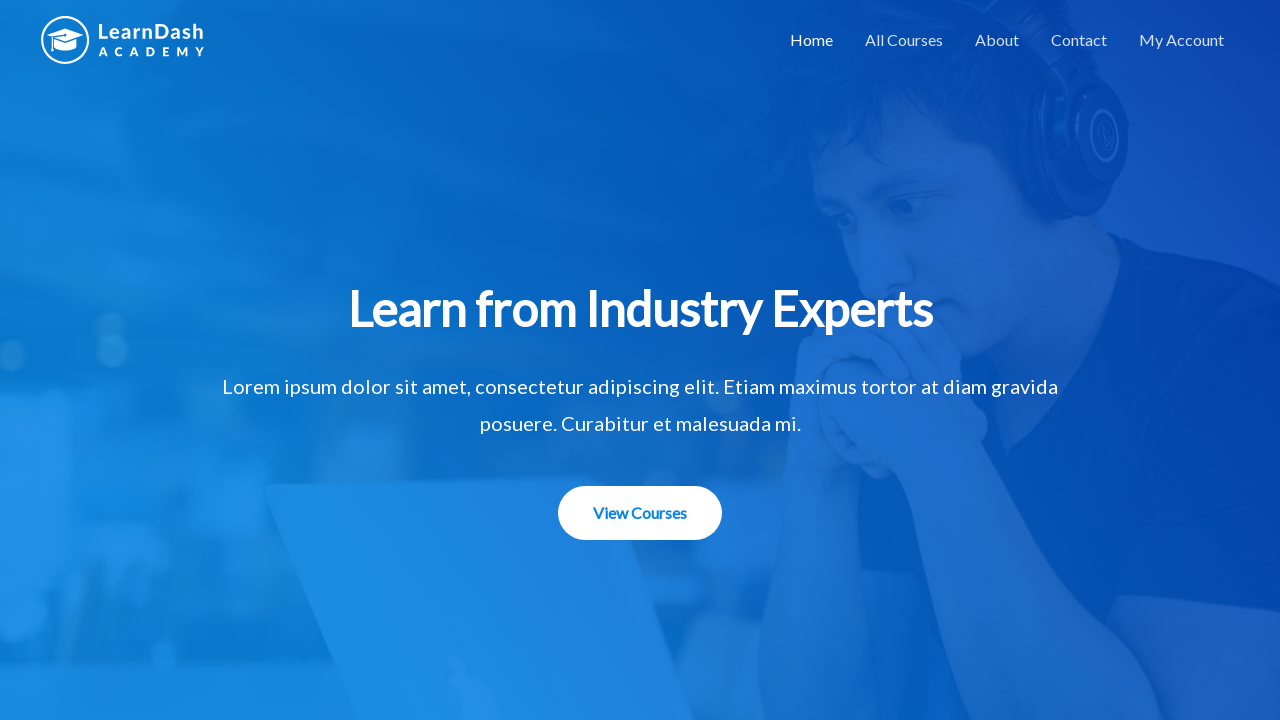

Clicked 'All Courses' link in navigation at (904, 40) on xpath=//a[text()='All Courses']
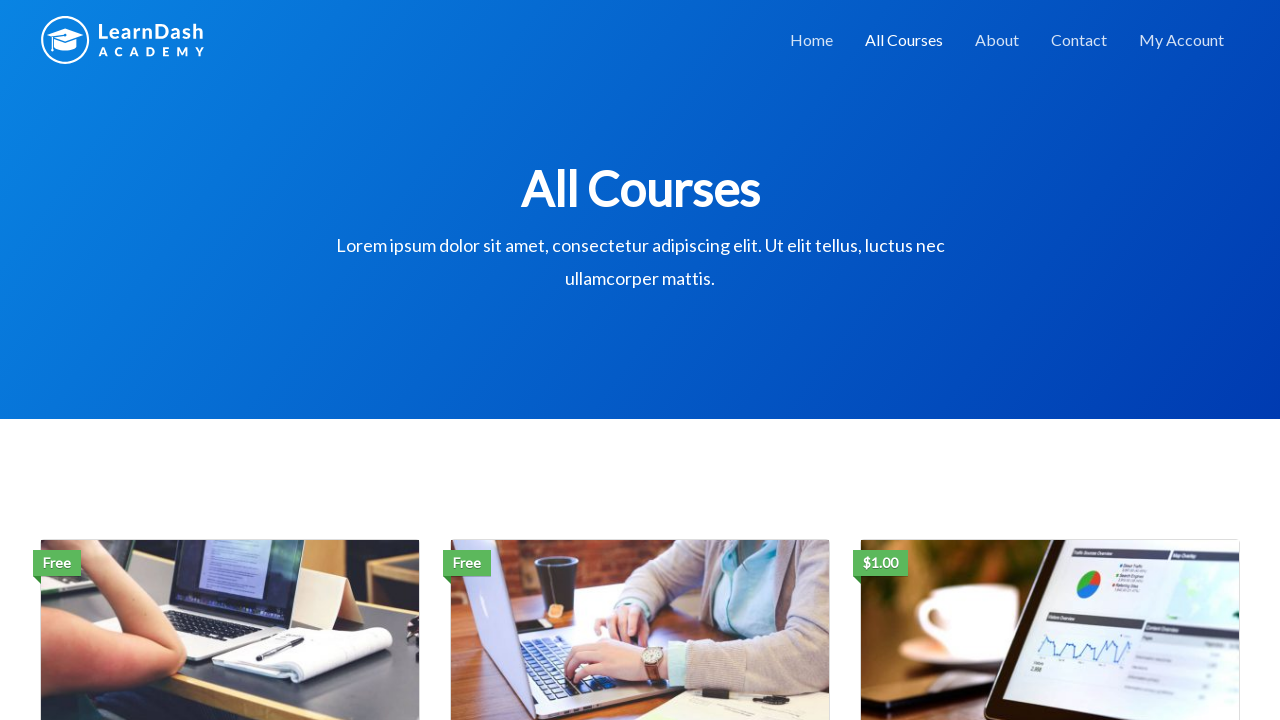

All Courses page loaded and DOM content ready
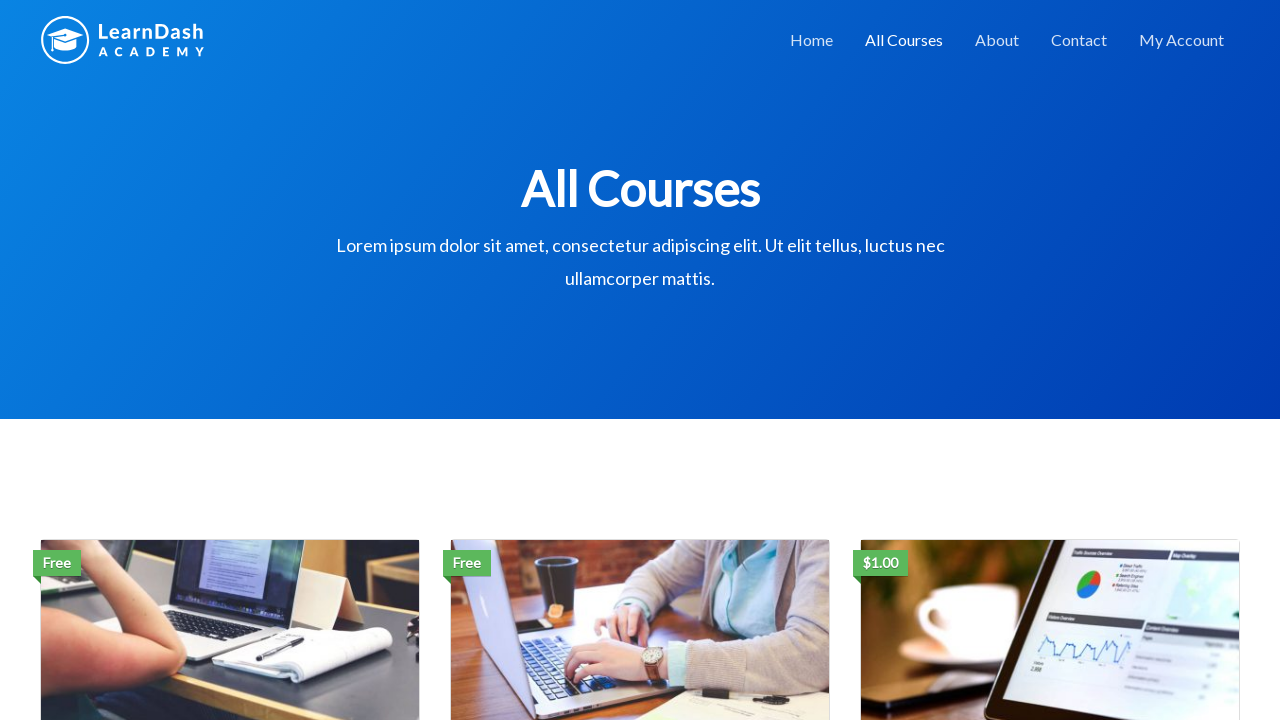

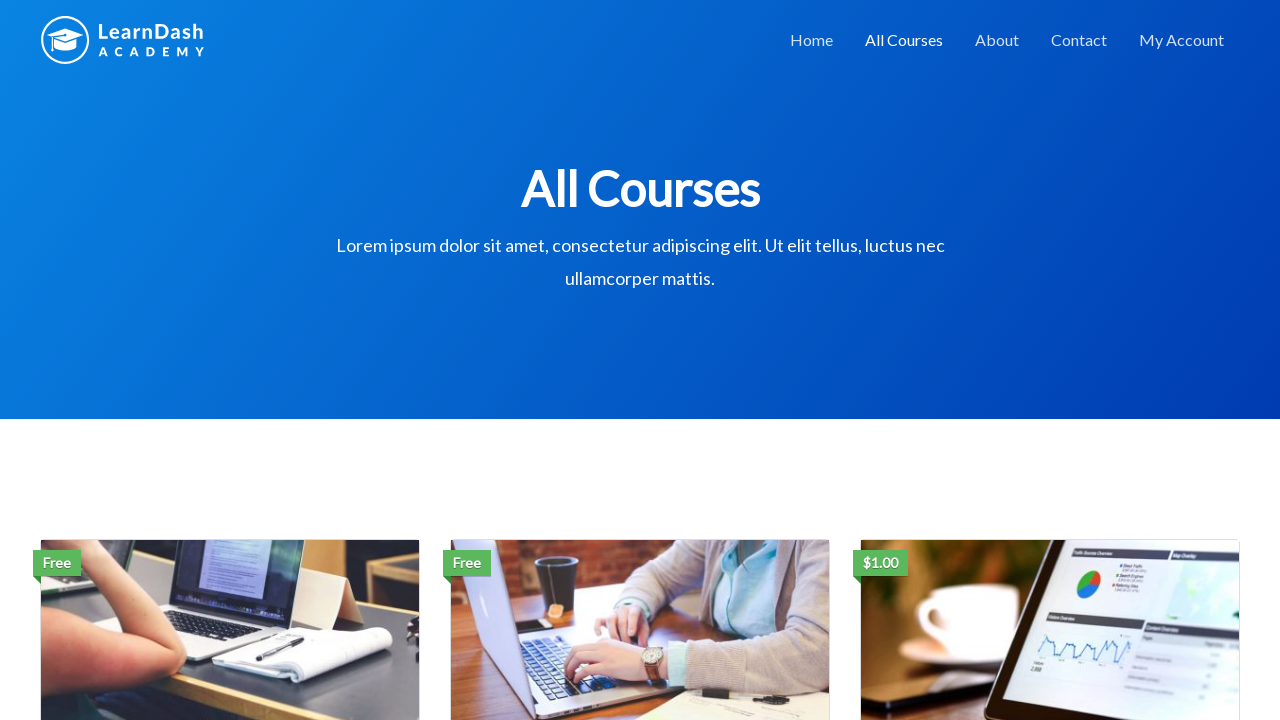